Tests iframe/frame handling by switching between nested frames, filling text boxes in different frame contexts, selecting a dropdown option, and navigating back to parent frames and default content.

Starting URL: https://www.hyrtutorials.com/p/frames-practice.html

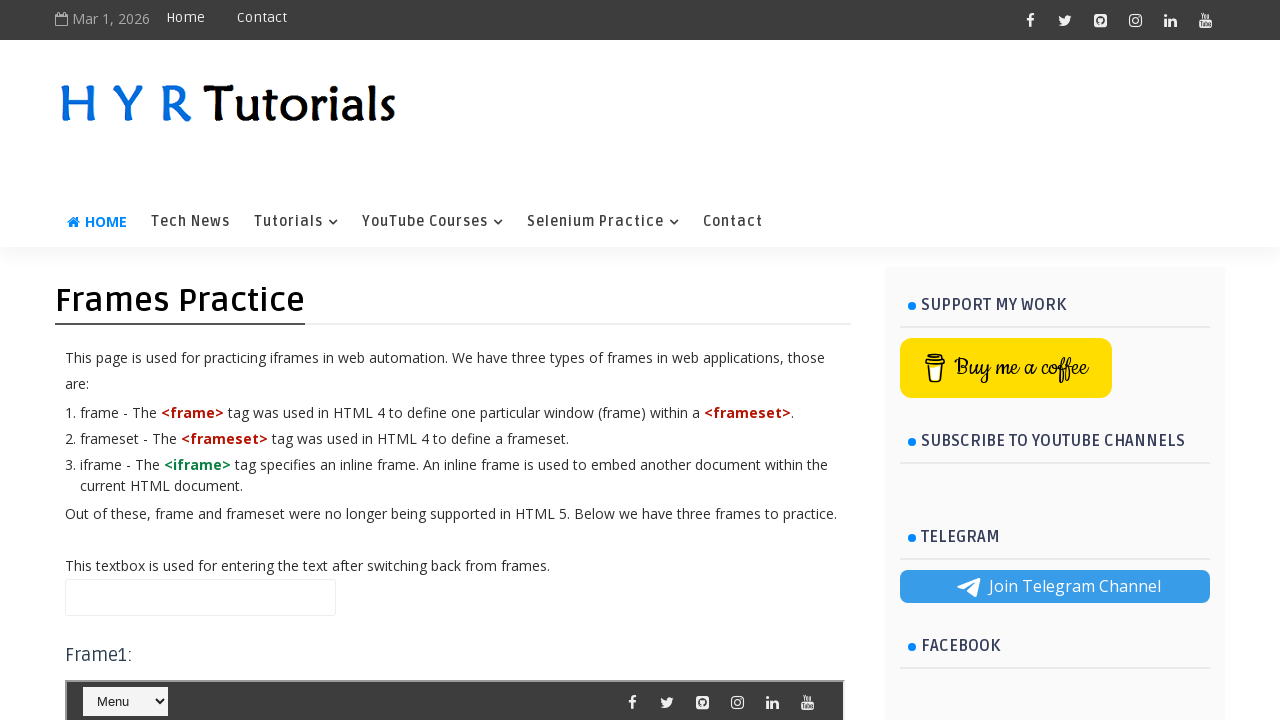

Filled text box in main webpage with 'mainWebpage' on .frmTextBox
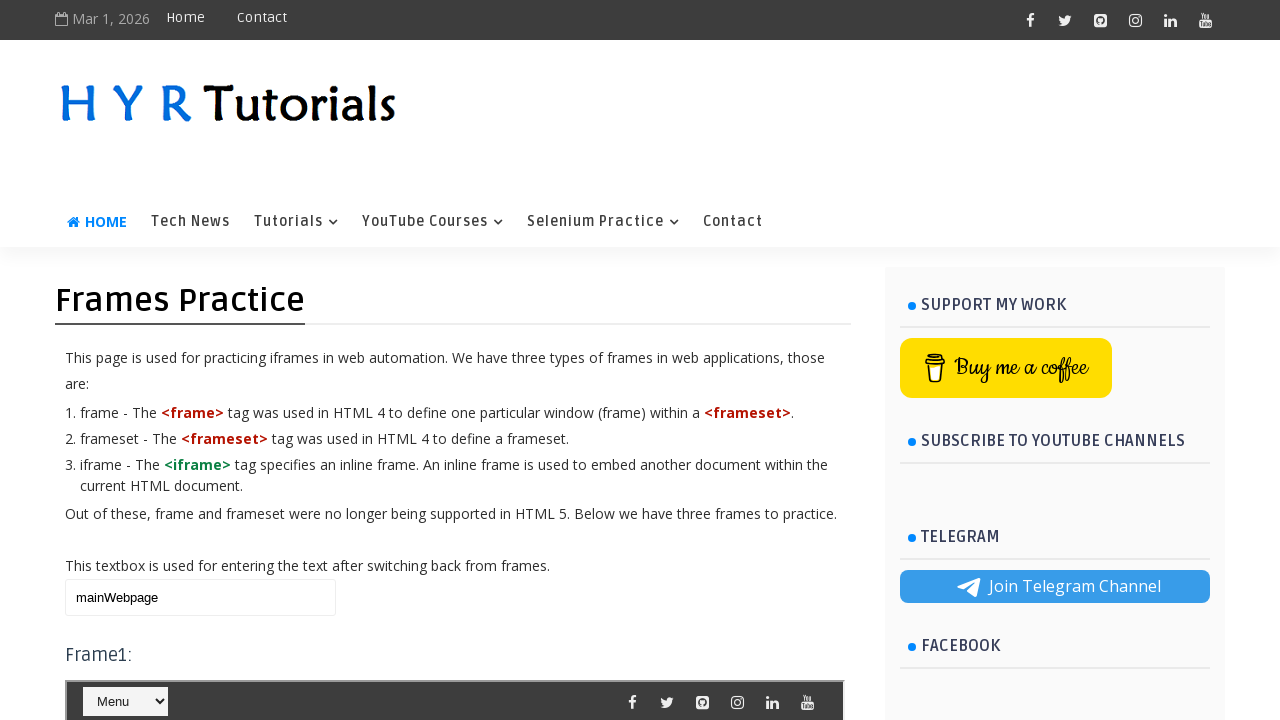

Located frame3 (#frm3)
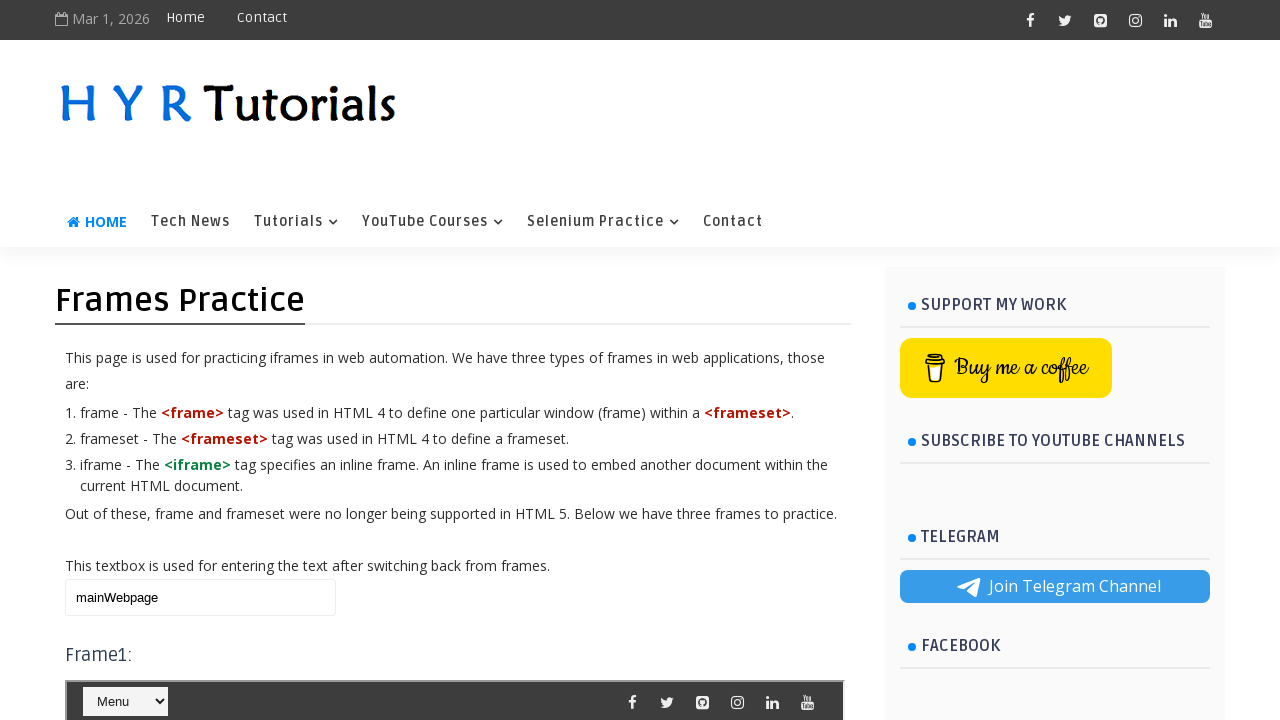

Filled text box in frame3 with 'InsideFrame3' on #frm3 >> internal:control=enter-frame >> .frmTextBox
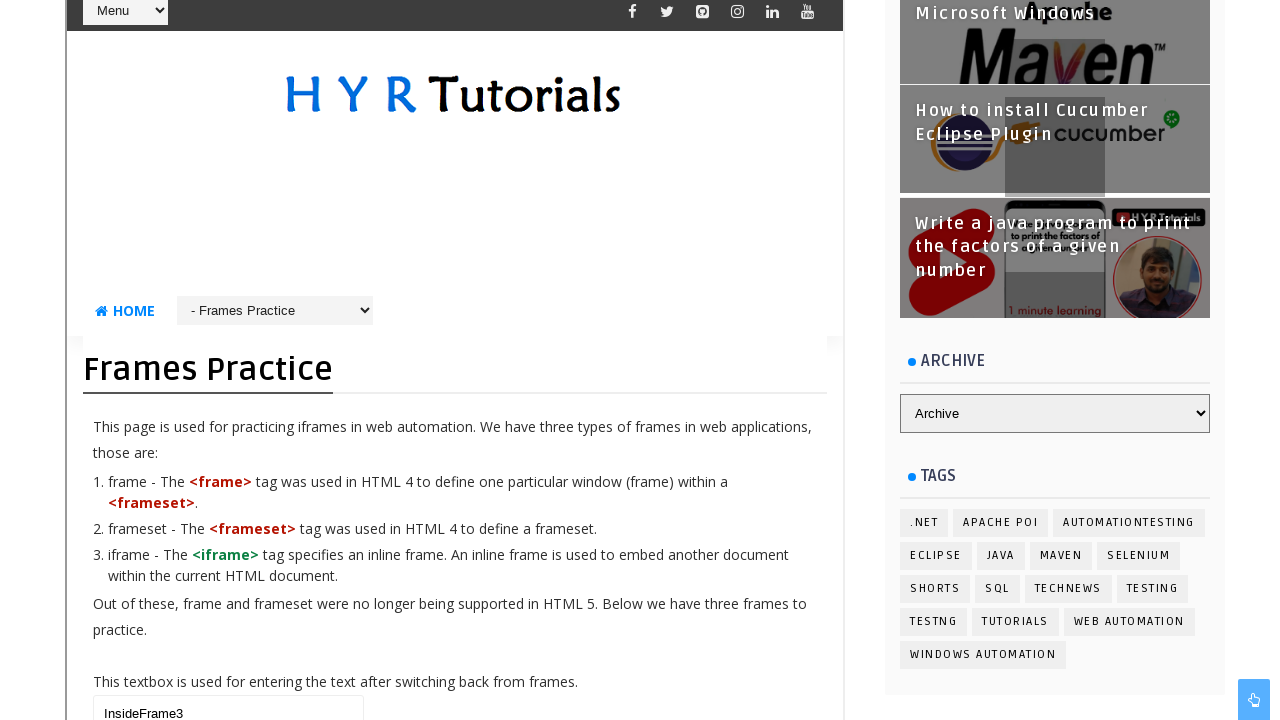

Located nested frame1 (#frm1) within frame3
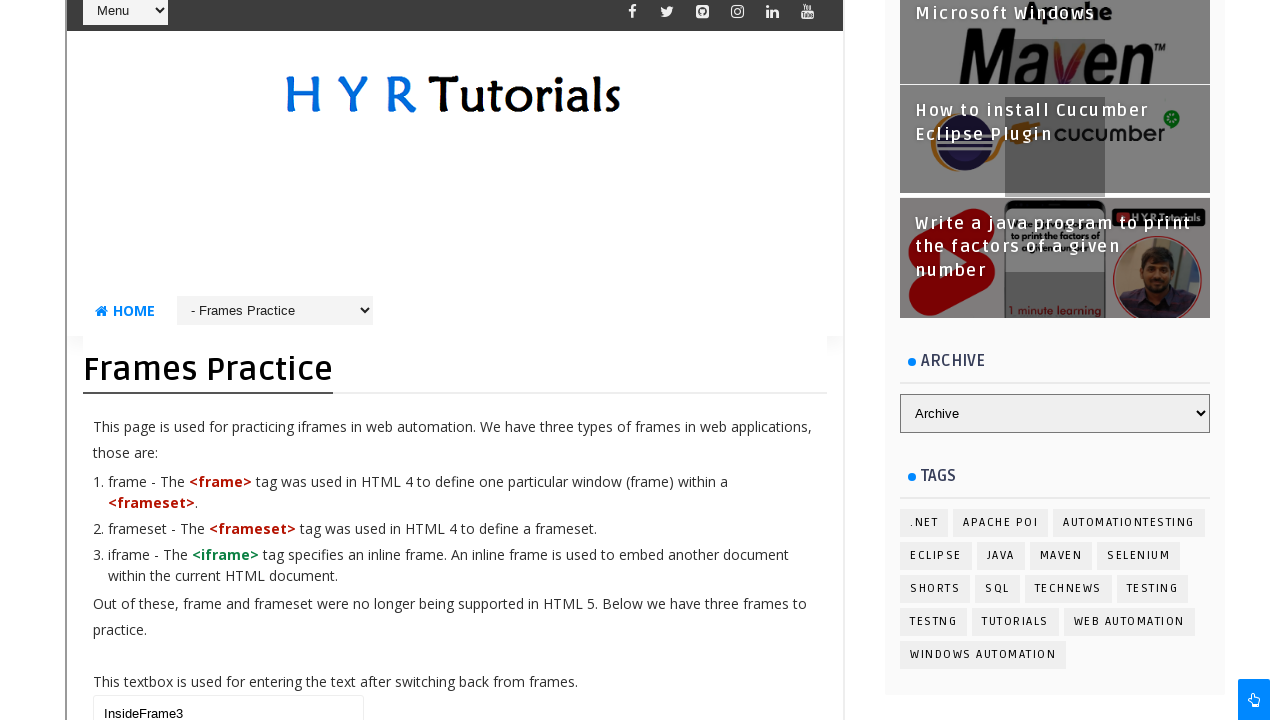

Selected 'Java' option from course dropdown in nested frame1 on #frm3 >> internal:control=enter-frame >> #frm1 >> internal:control=enter-frame >
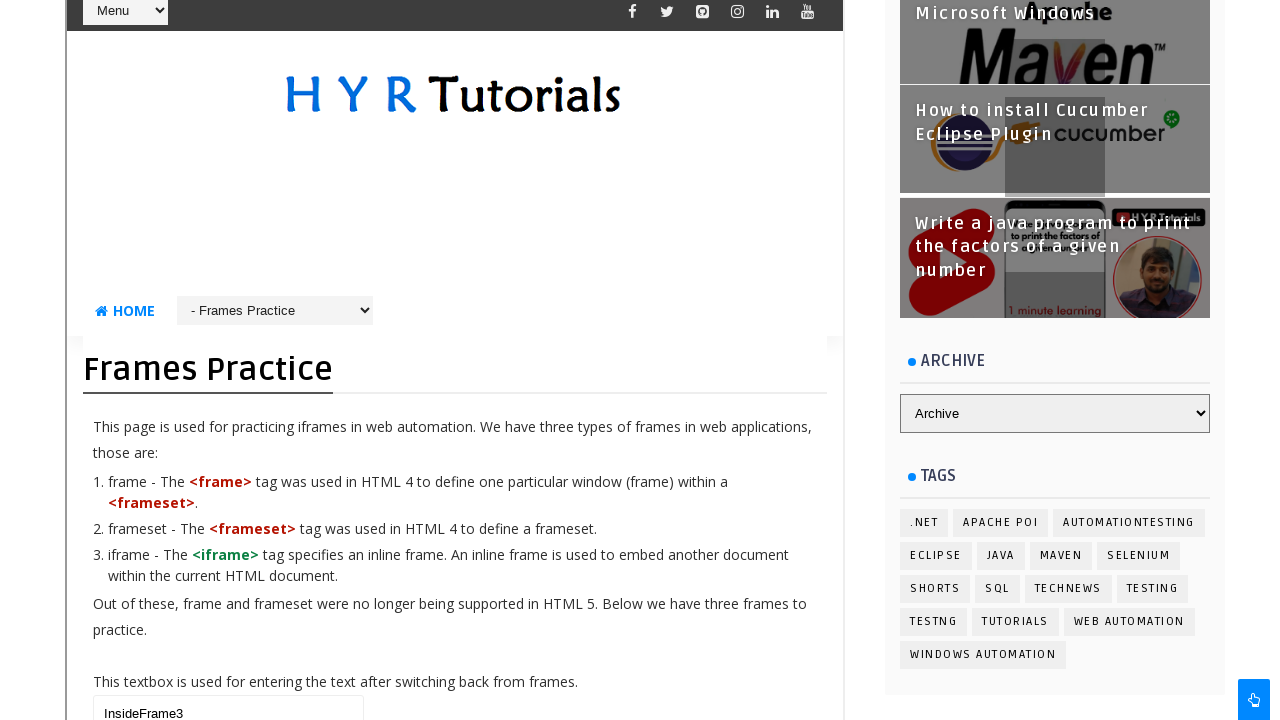

Cleared text box in frame3 on #frm3 >> internal:control=enter-frame >> .frmTextBox
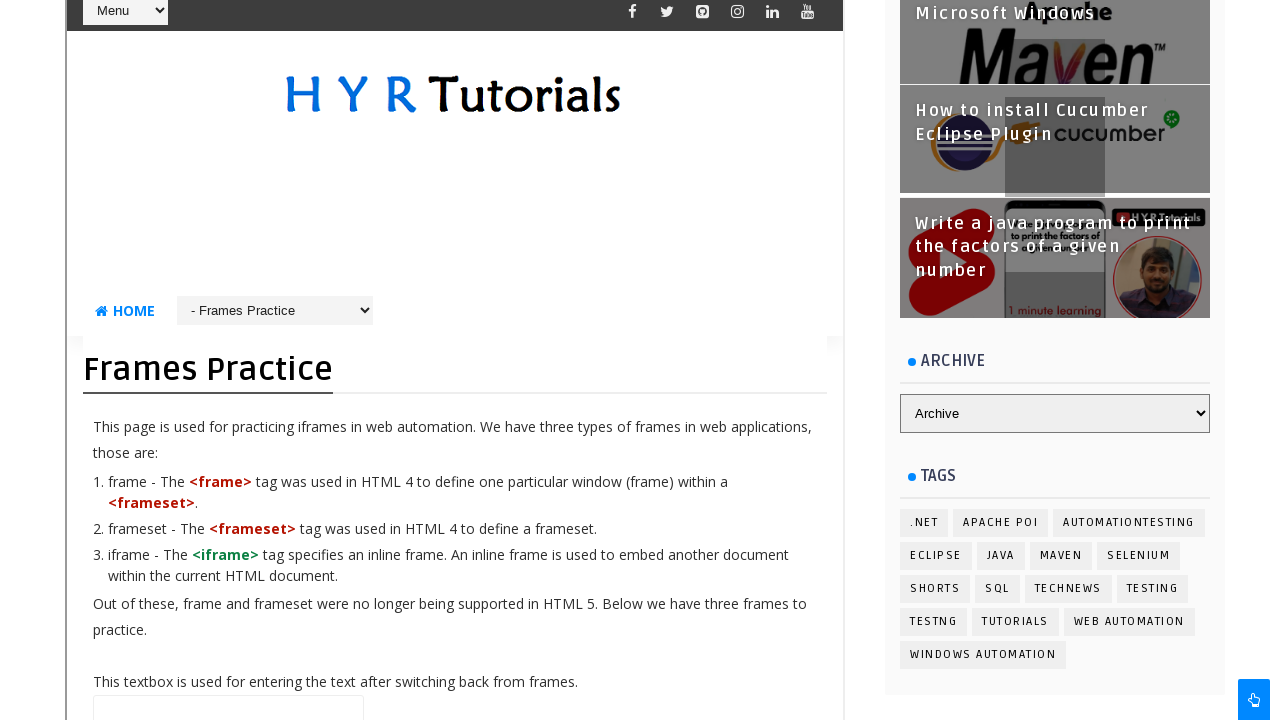

Filled text box in frame3 with 'Back to the frame3 main window' on #frm3 >> internal:control=enter-frame >> .frmTextBox
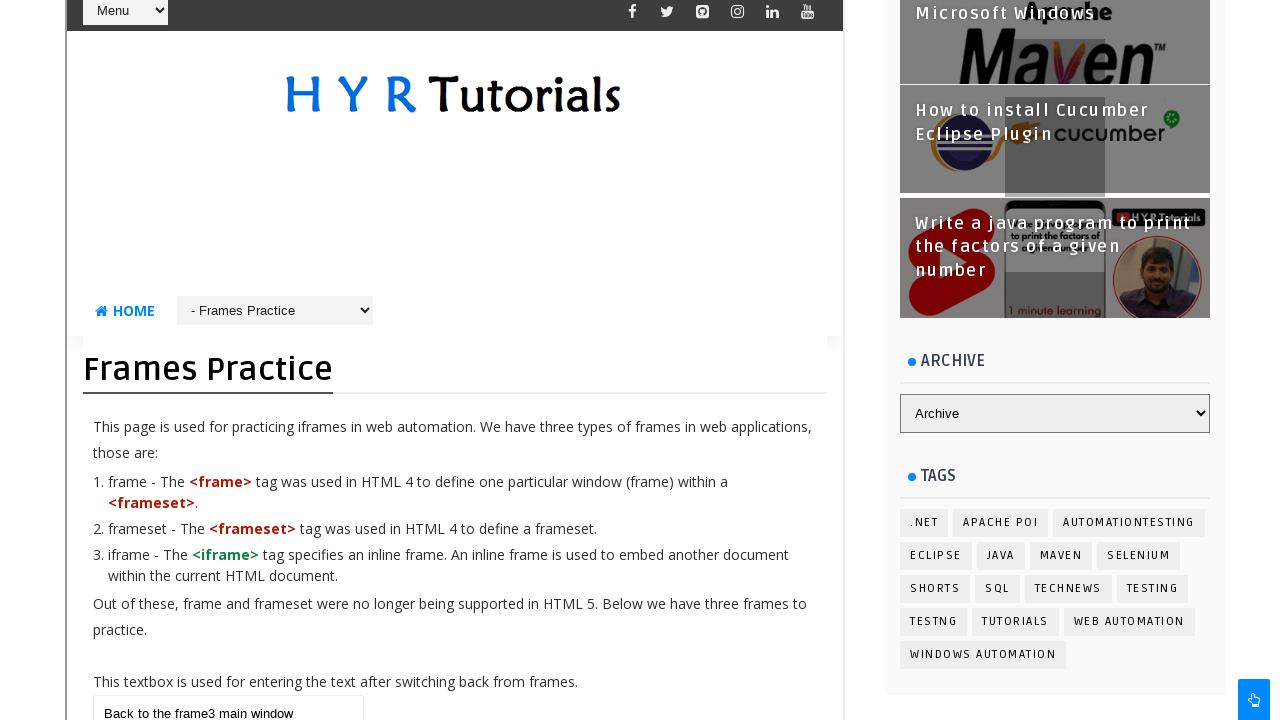

Cleared text box in root/default content on .frmTextBox
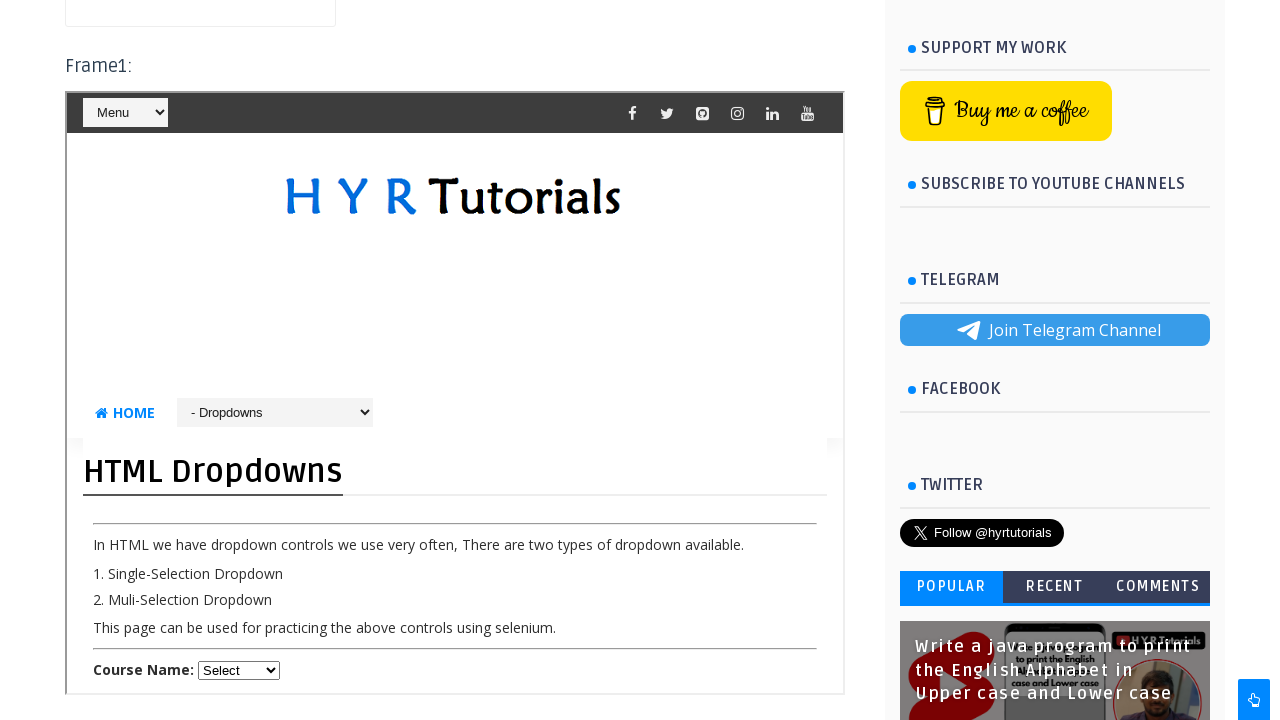

Filled text box in root window with 'Finally done!! Root window' on .frmTextBox
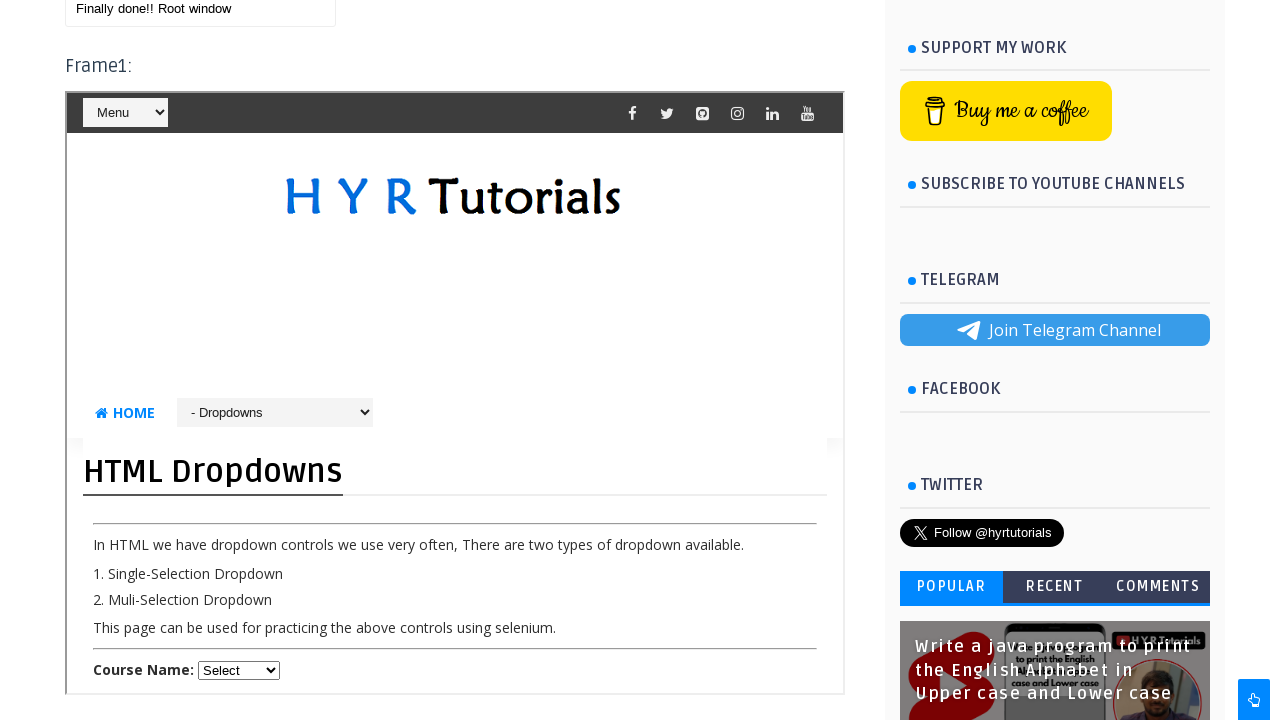

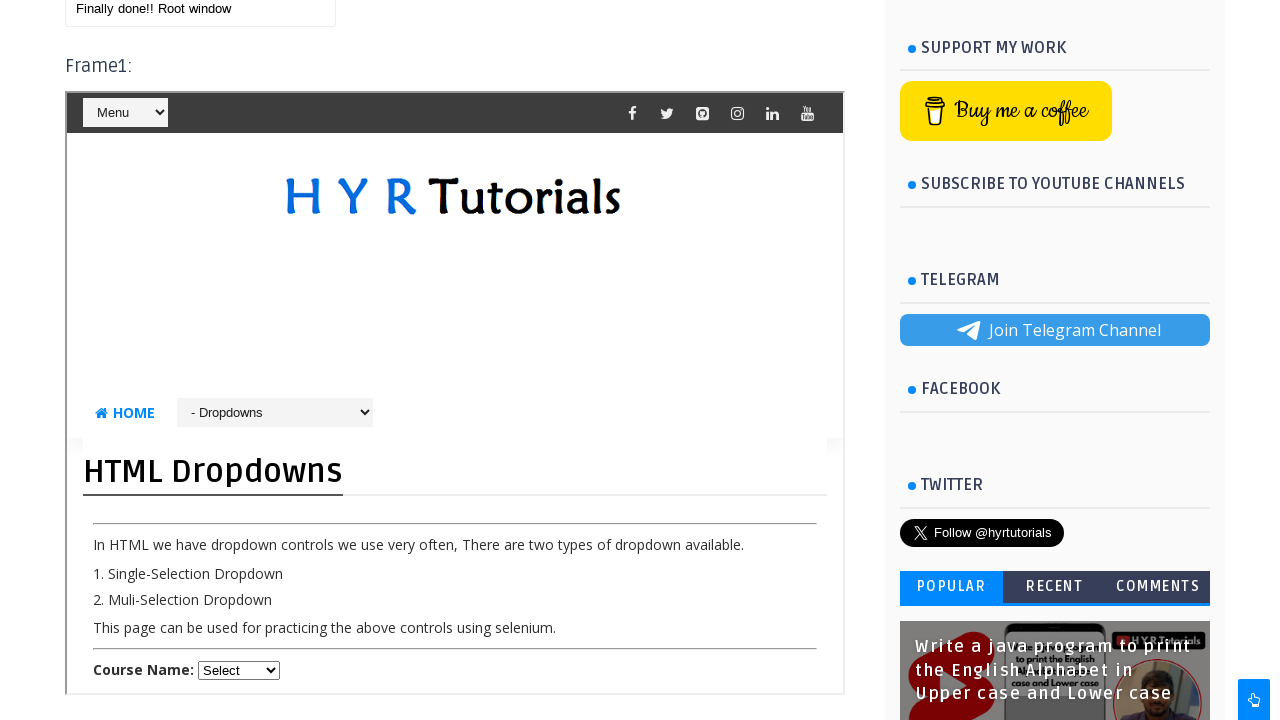